Tests date picker by navigating to a random month in the previous year and selecting a random day

Starting URL: https://seleniumui.moderntester.pl/datepicker.php

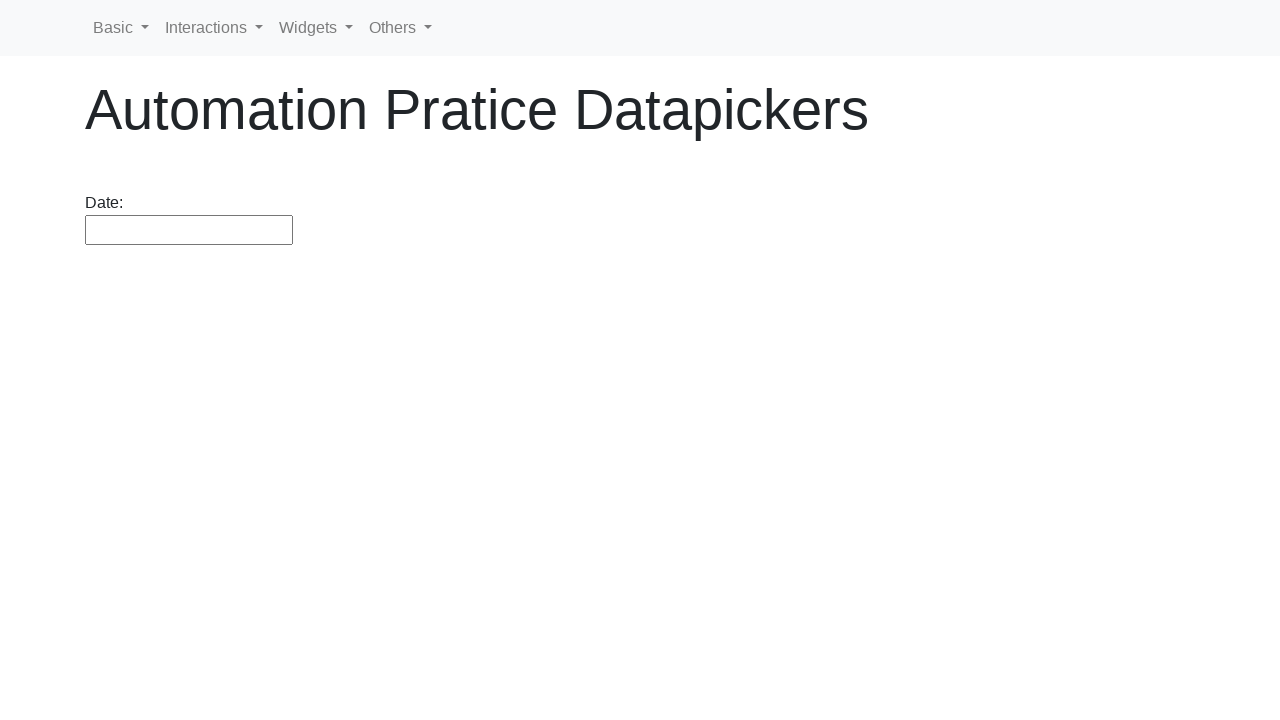

Opened date picker at (189, 230) on #datepicker
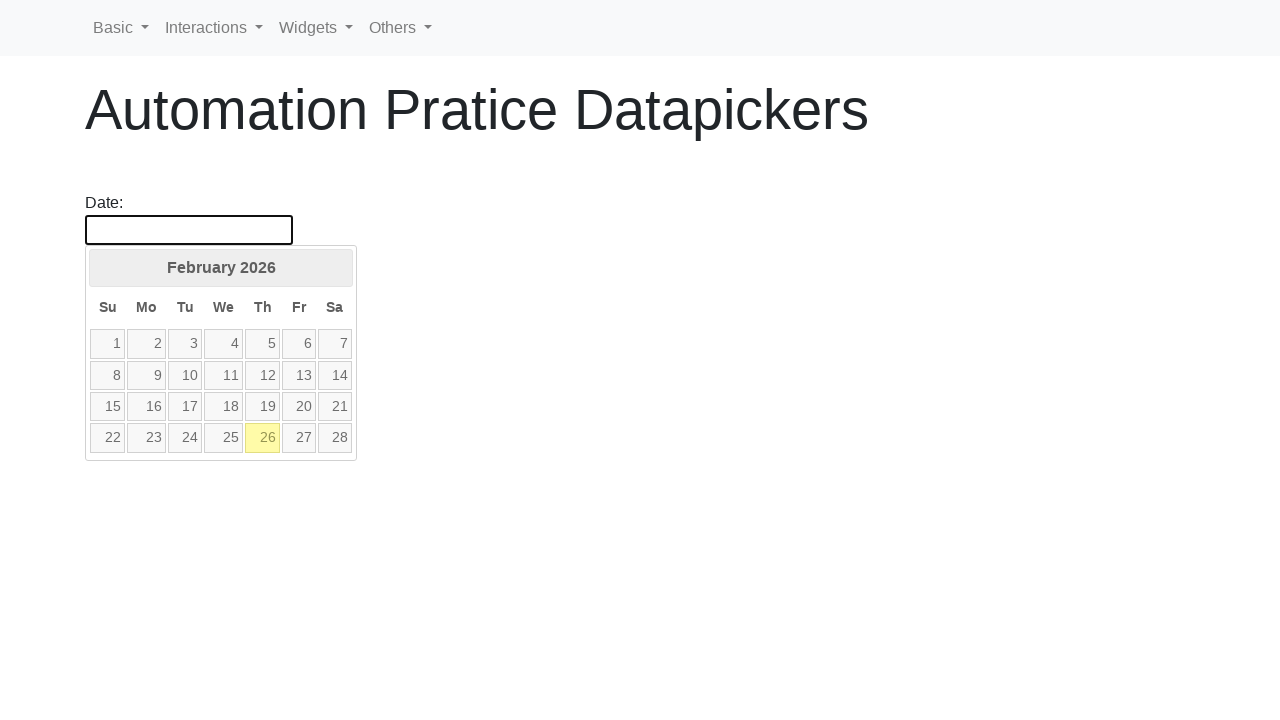

Generated random target month: October 2025
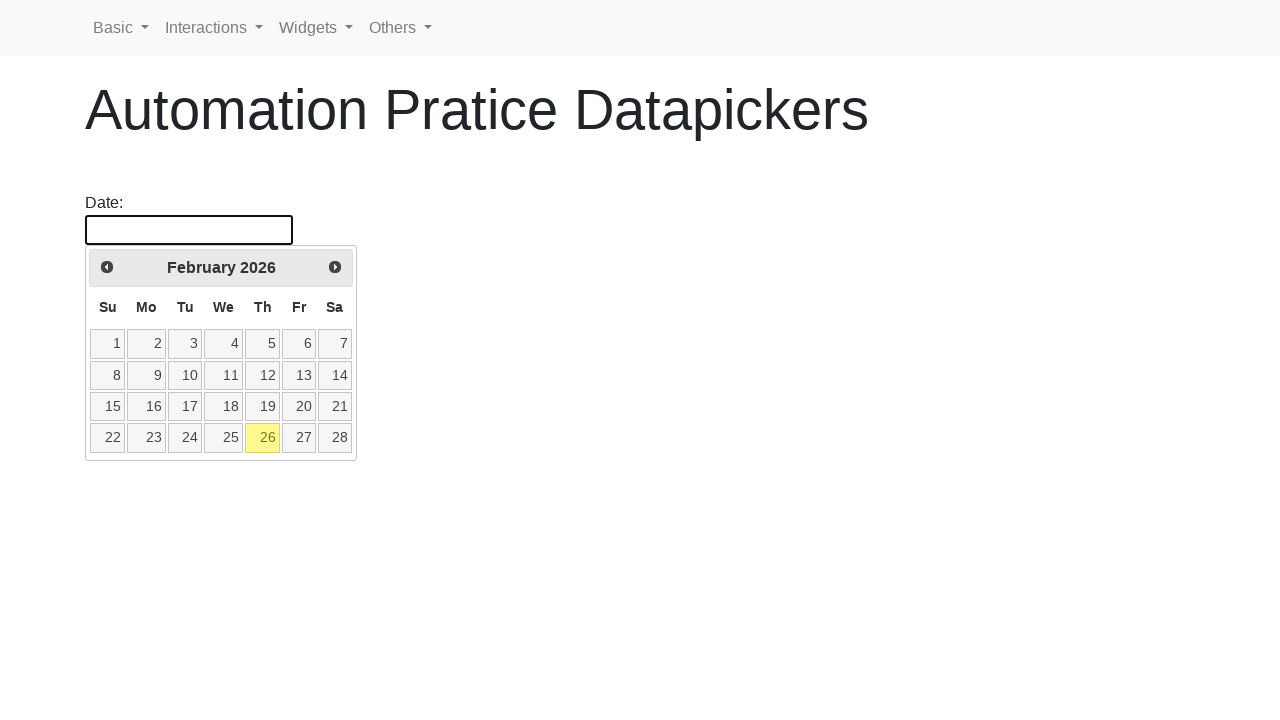

Clicked previous month button at (107, 267) on a[data-handler='prev']
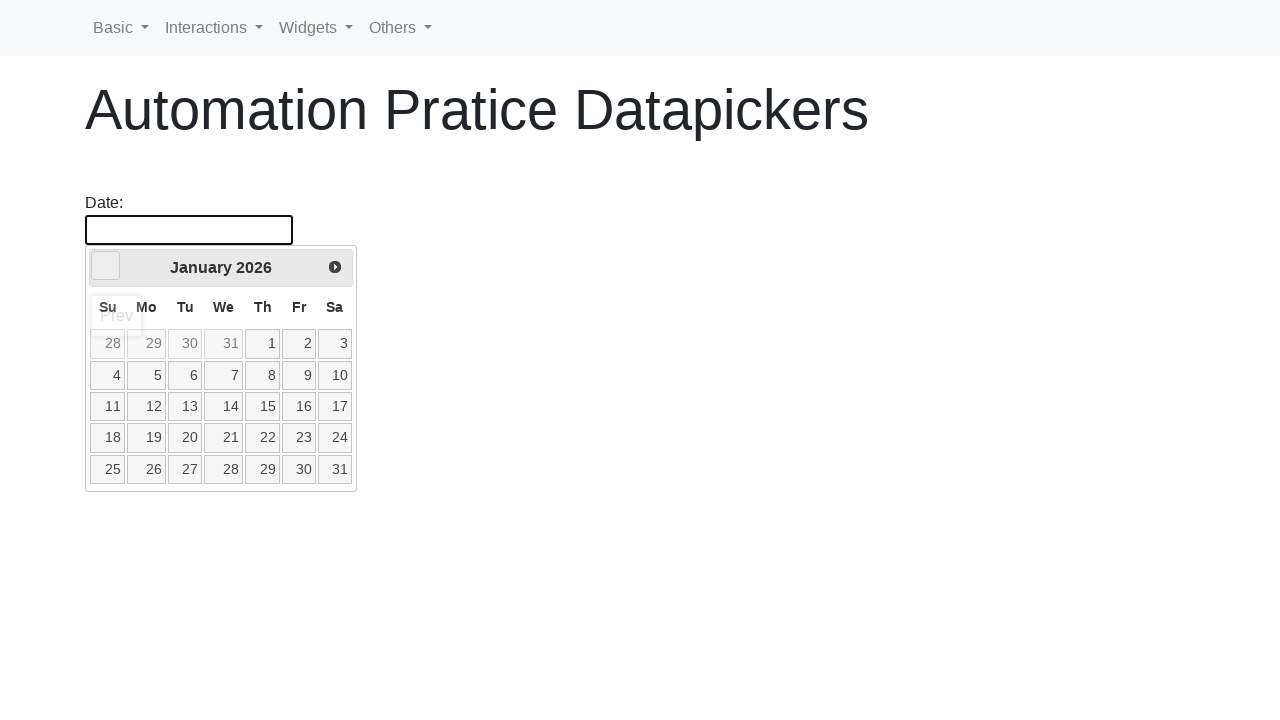

Retrieved current date picker state: January 2026
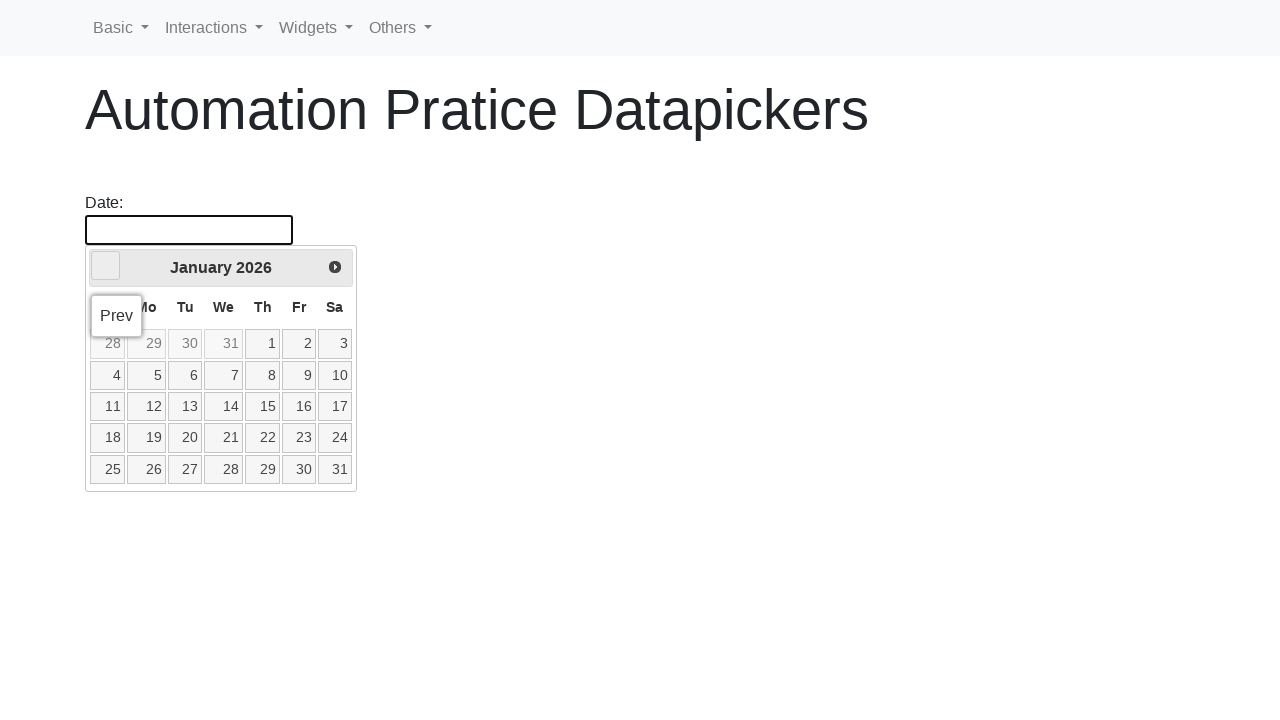

Clicked previous month button at (106, 266) on a[data-handler='prev']
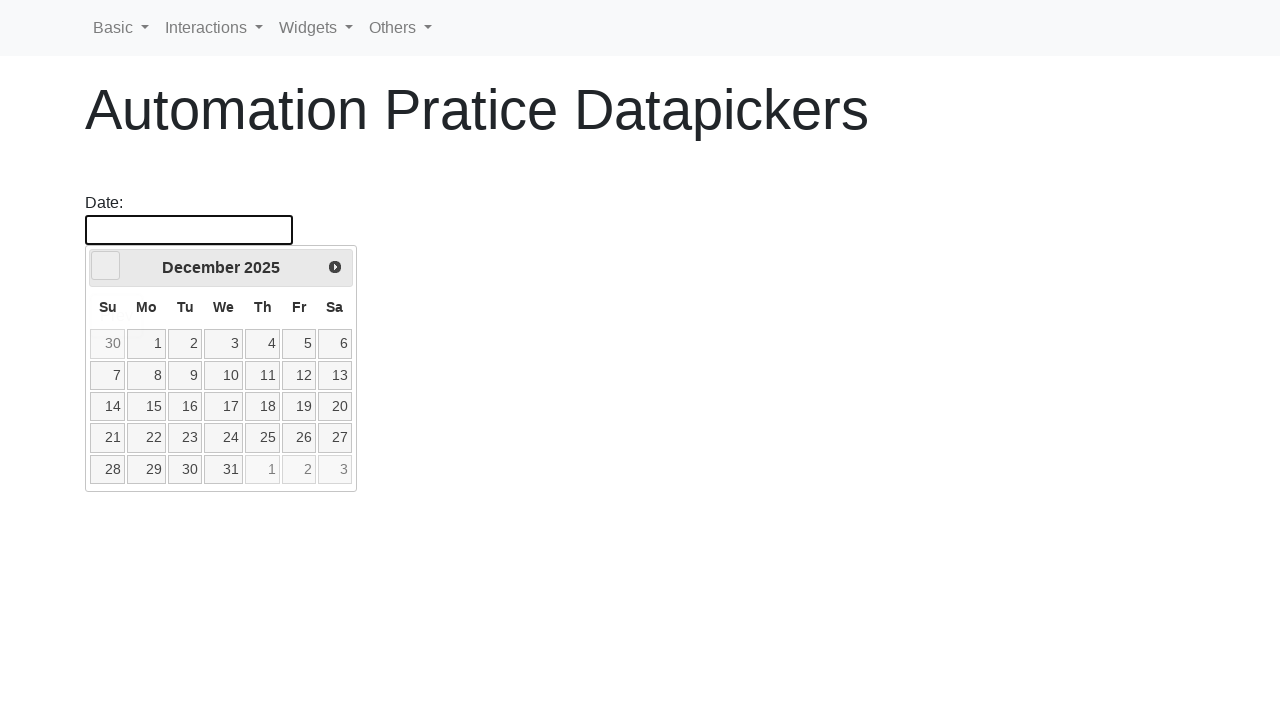

Retrieved current date picker state: December 2025
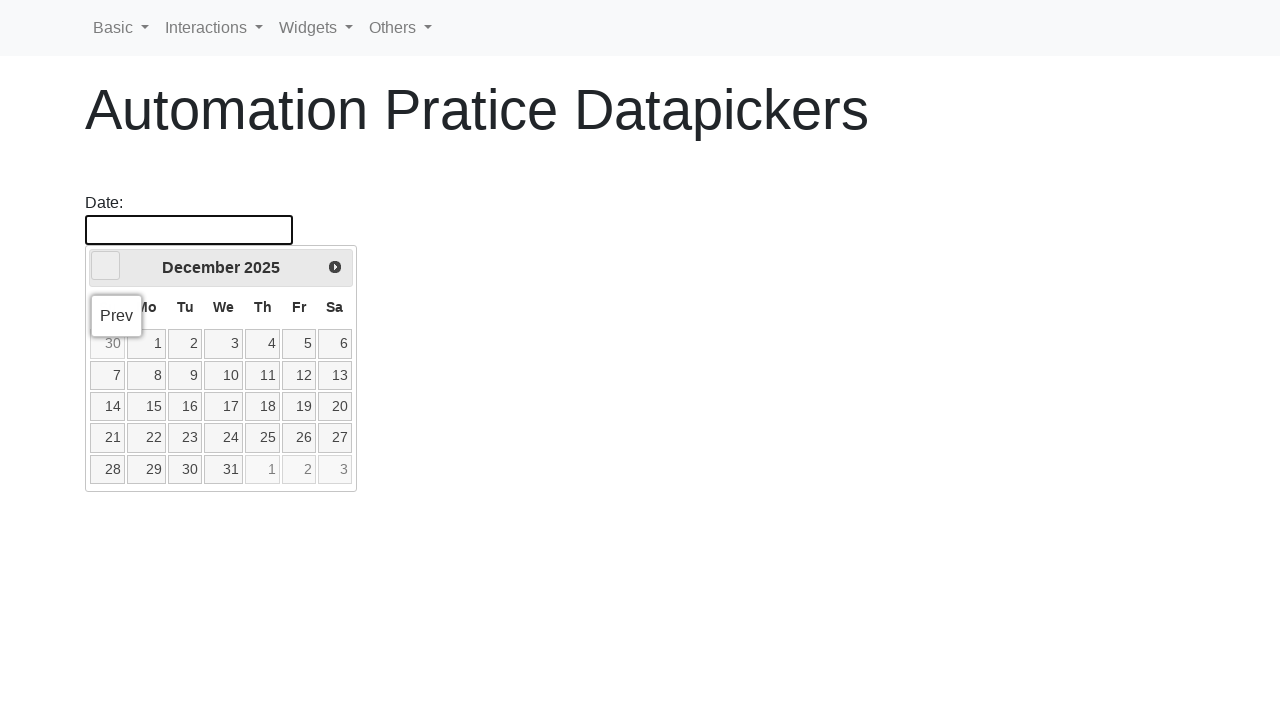

Clicked previous month button at (106, 266) on a[data-handler='prev']
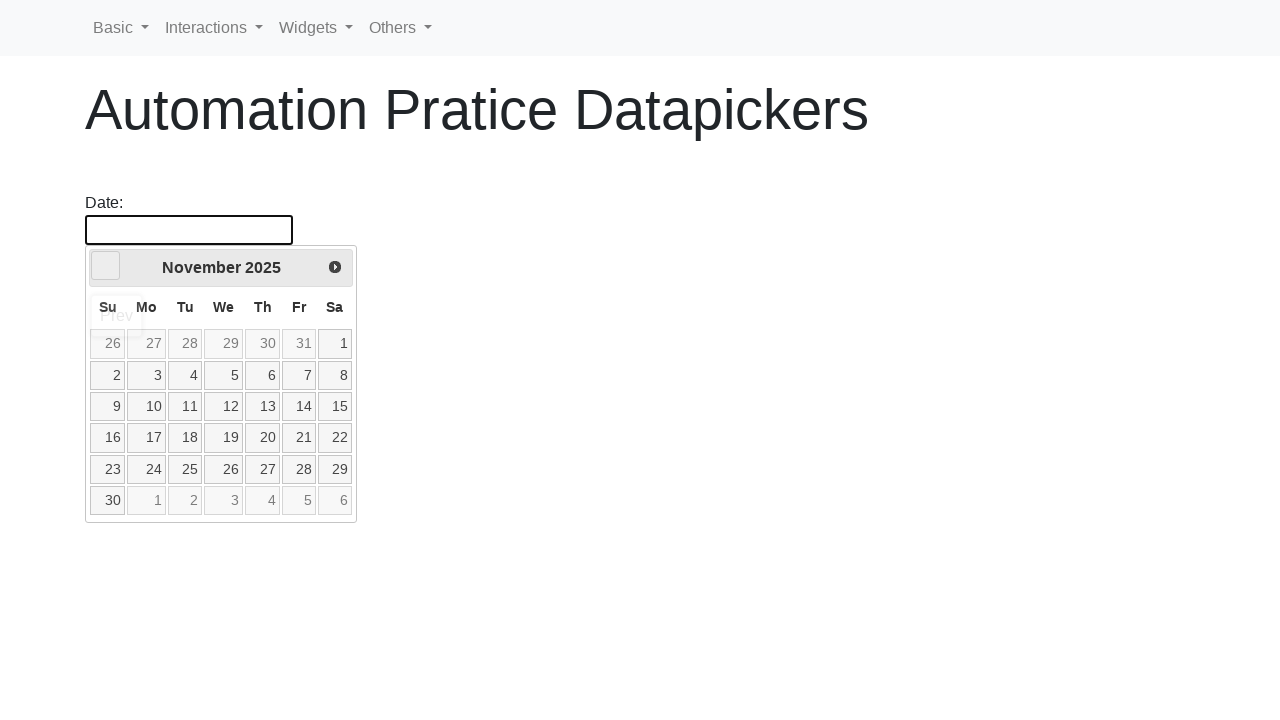

Retrieved current date picker state: November 2025
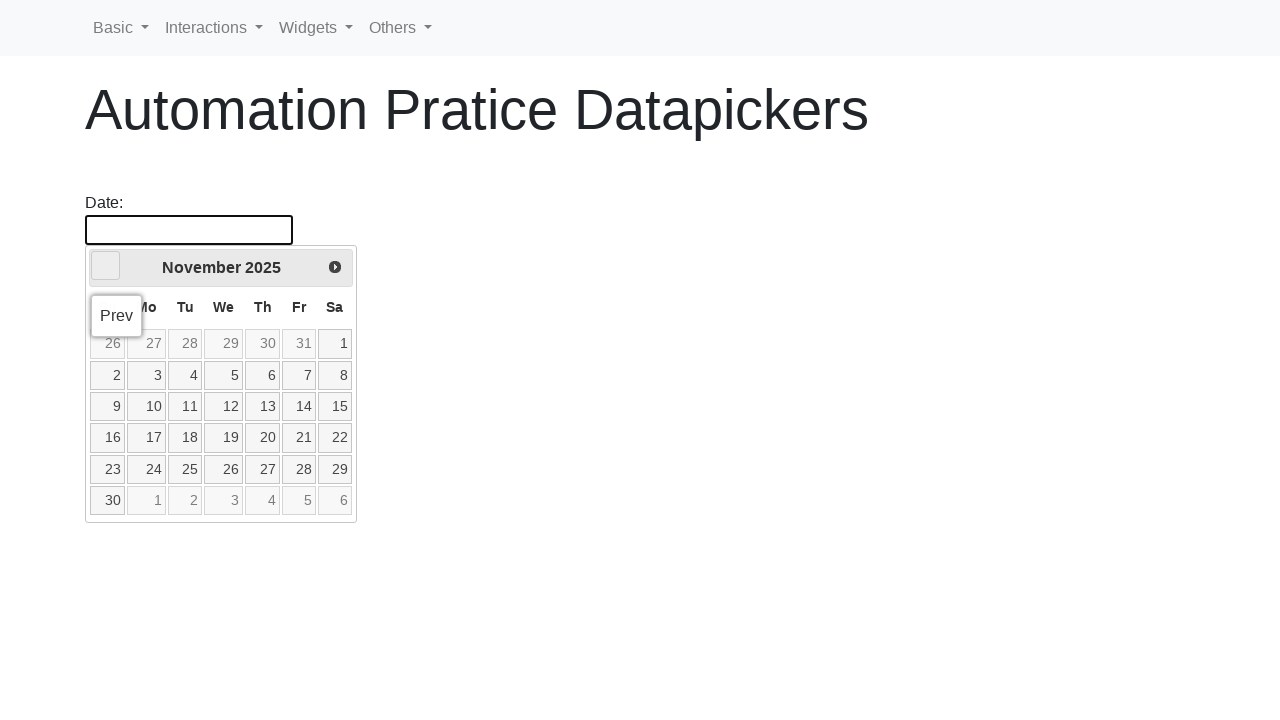

Clicked previous month button at (106, 266) on a[data-handler='prev']
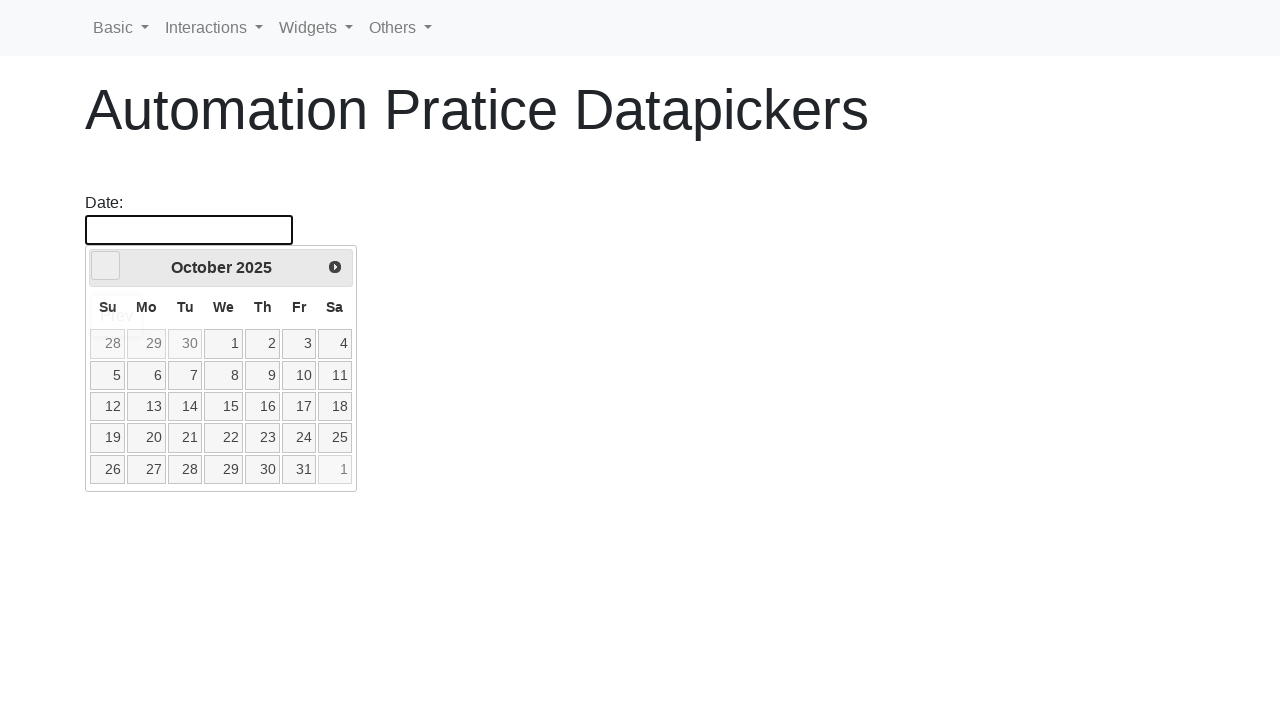

Retrieved current date picker state: October 2025
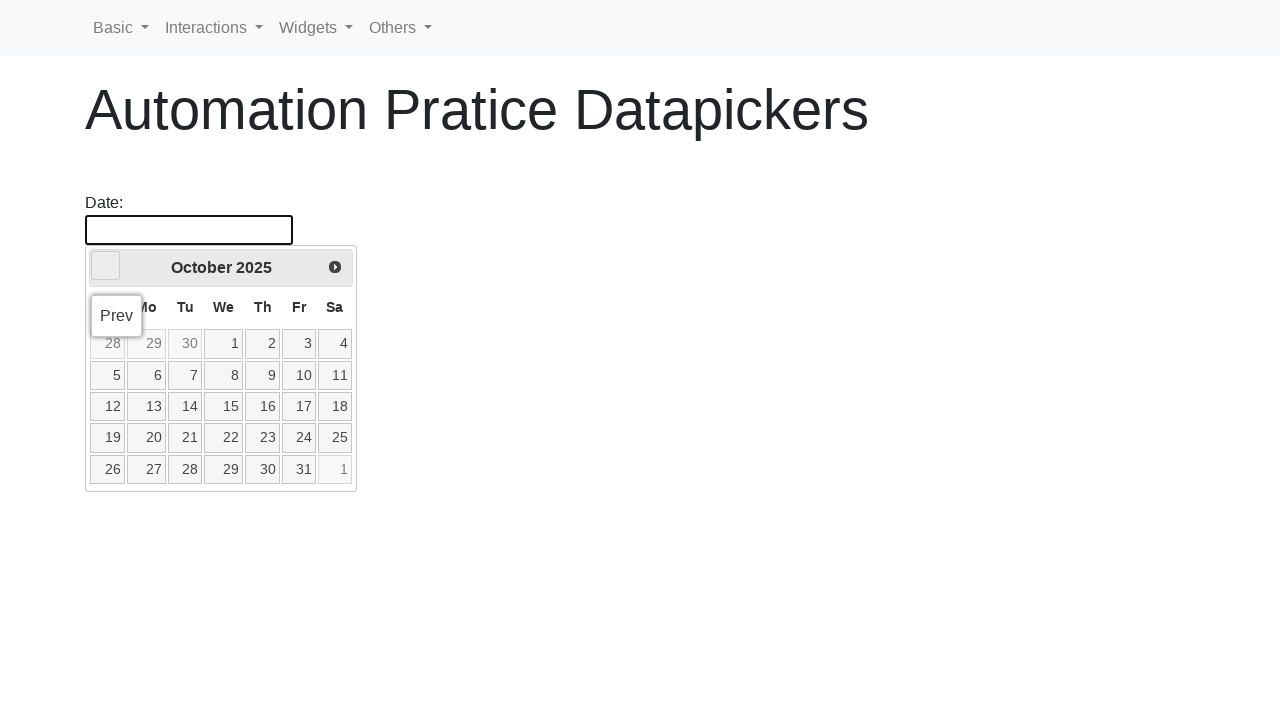

Reached target month and year: October 2025
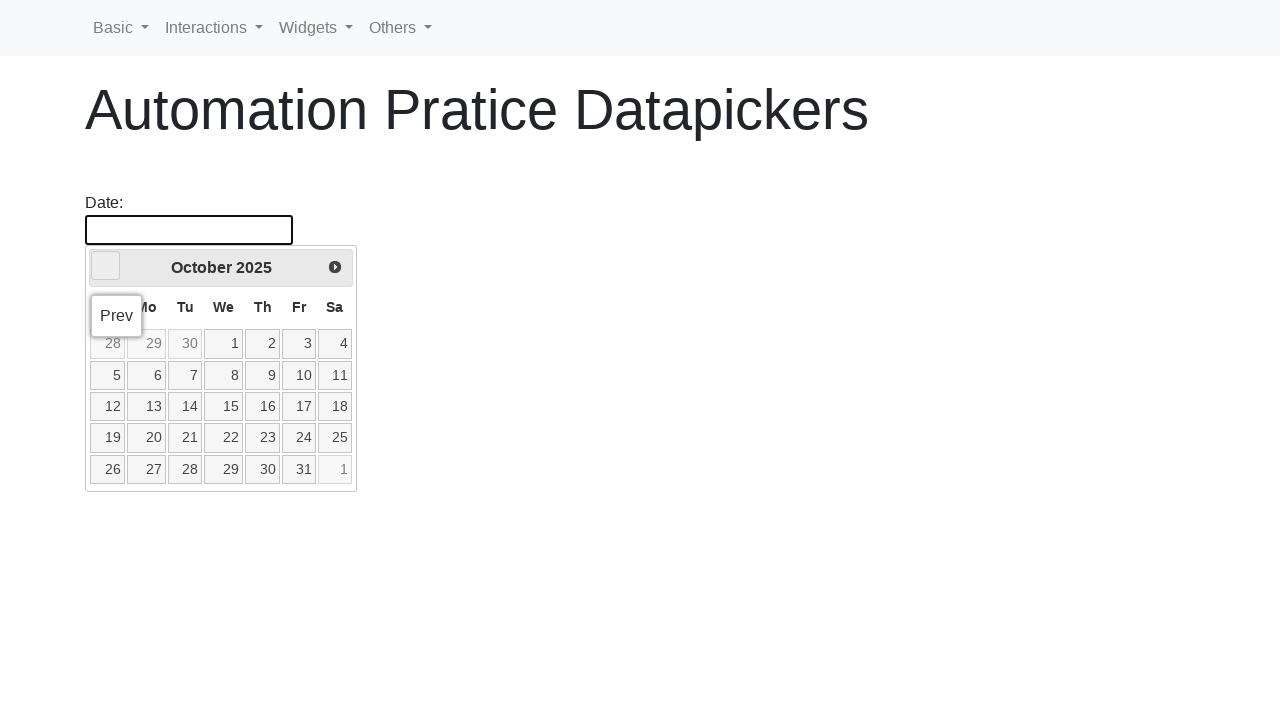

Selected random day from 31 available days
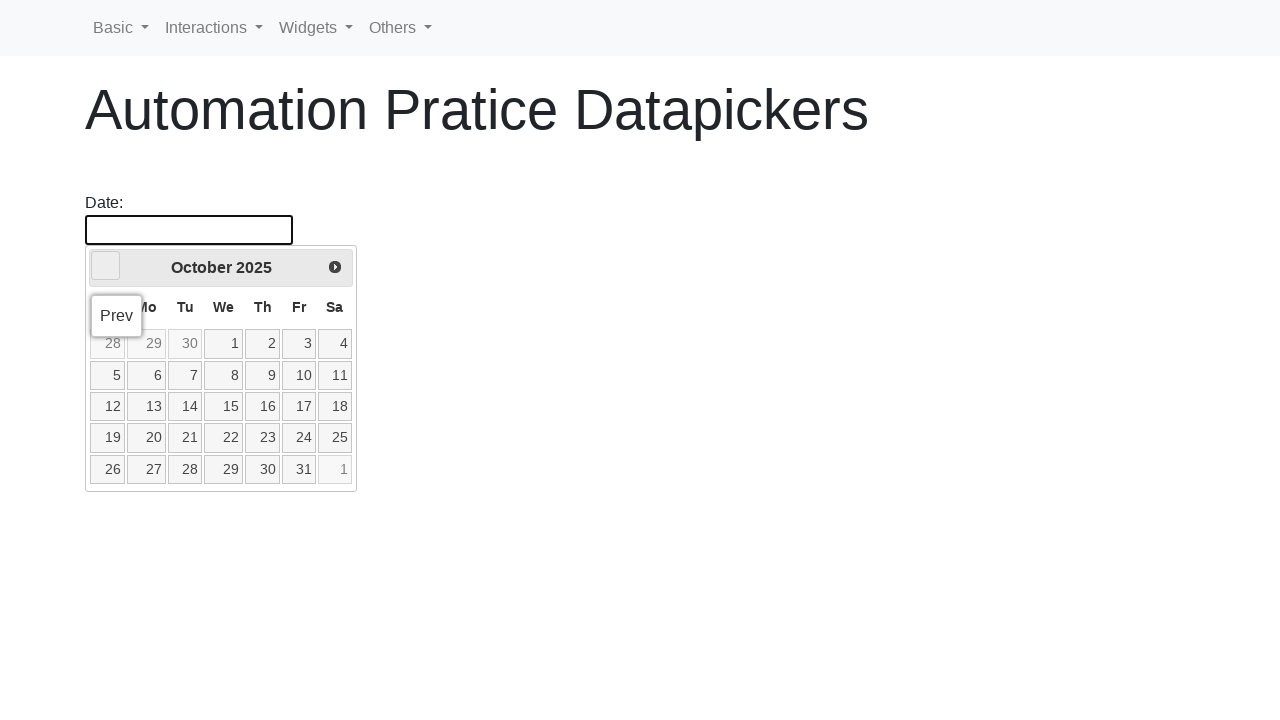

Clicked selected random day at (299, 375) on td:not(.ui-datepicker-other-month) >> nth=9
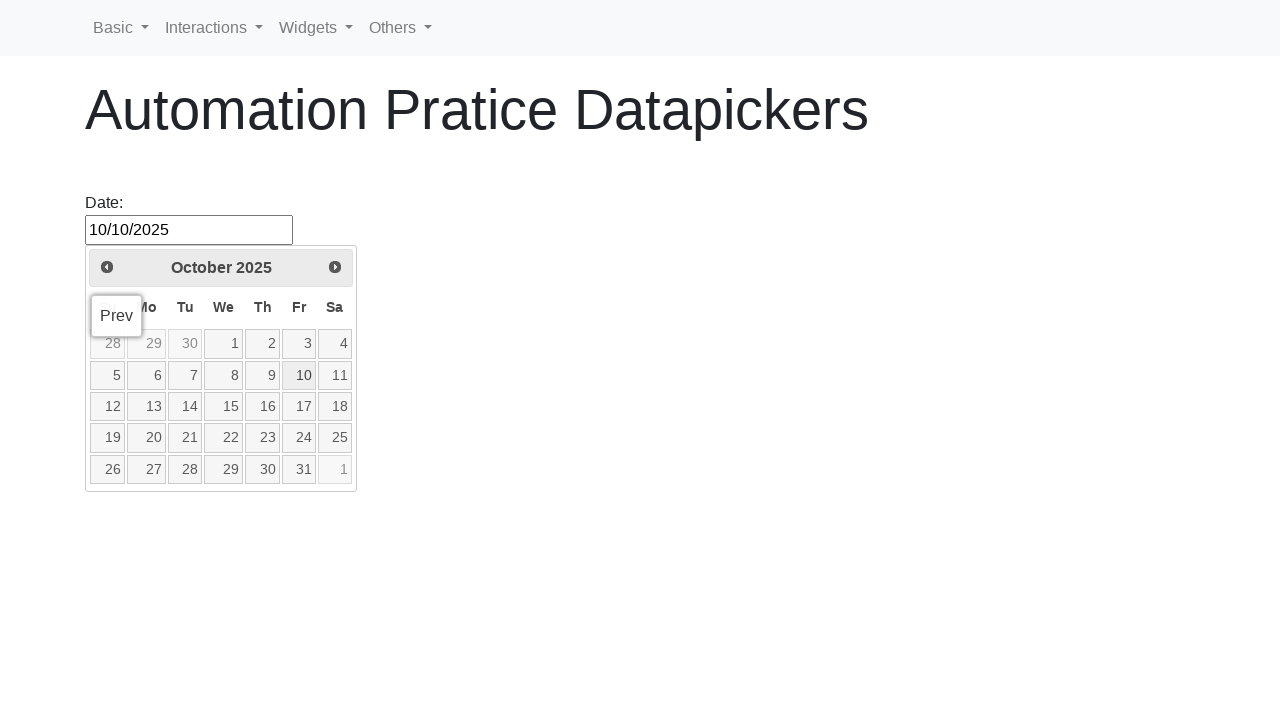

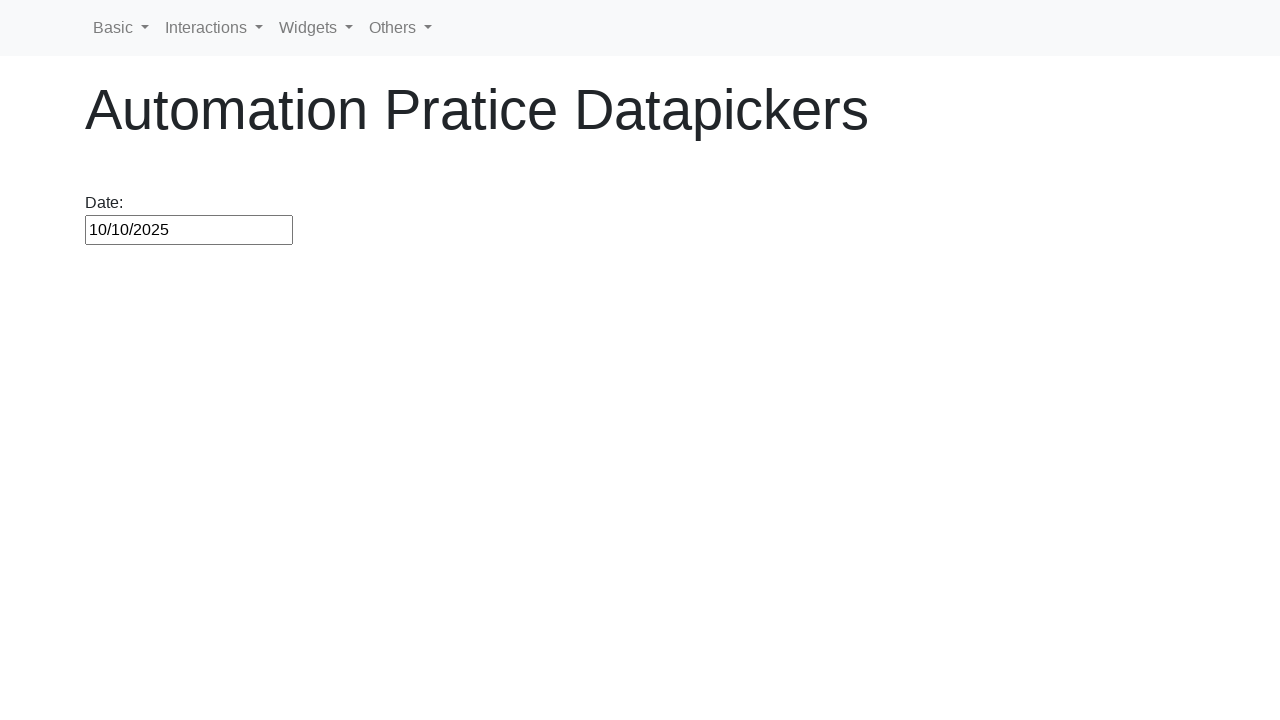